Tests that main and footer sections become visible when items are added

Starting URL: https://demo.playwright.dev/todomvc

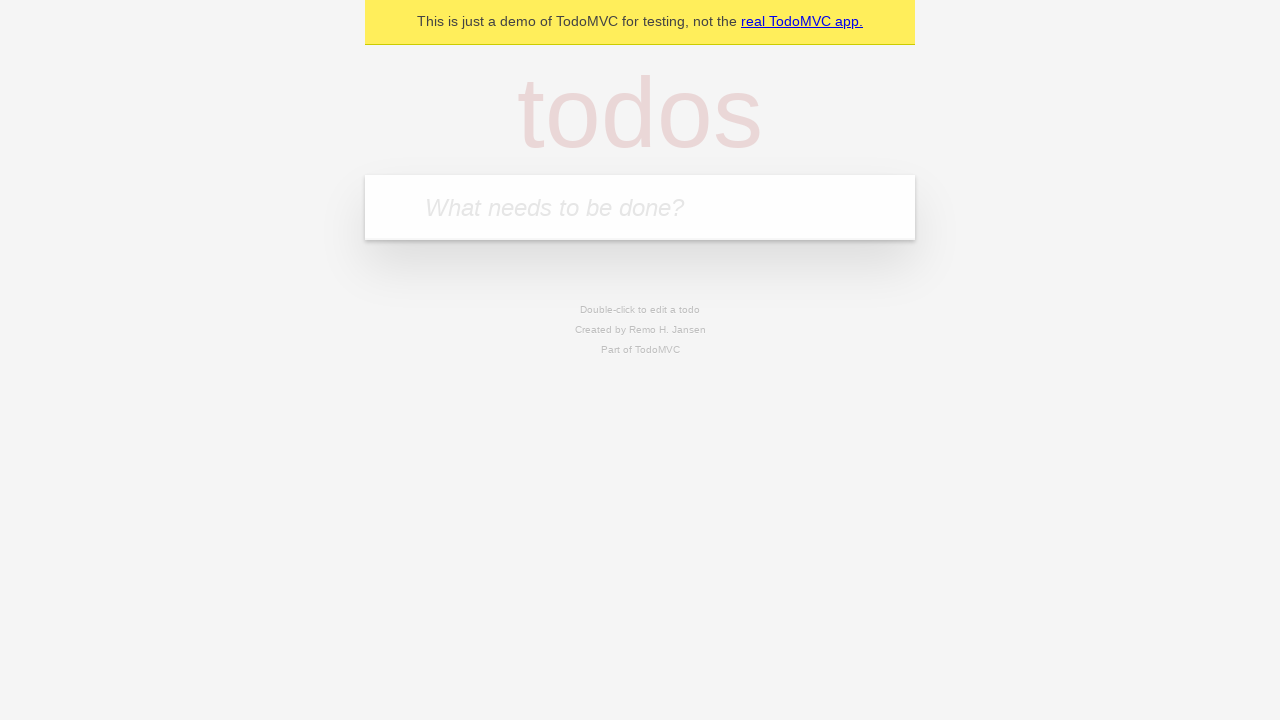

Filled todo input field with 'buy some cheese' on internal:attr=[placeholder="What needs to be done?"i]
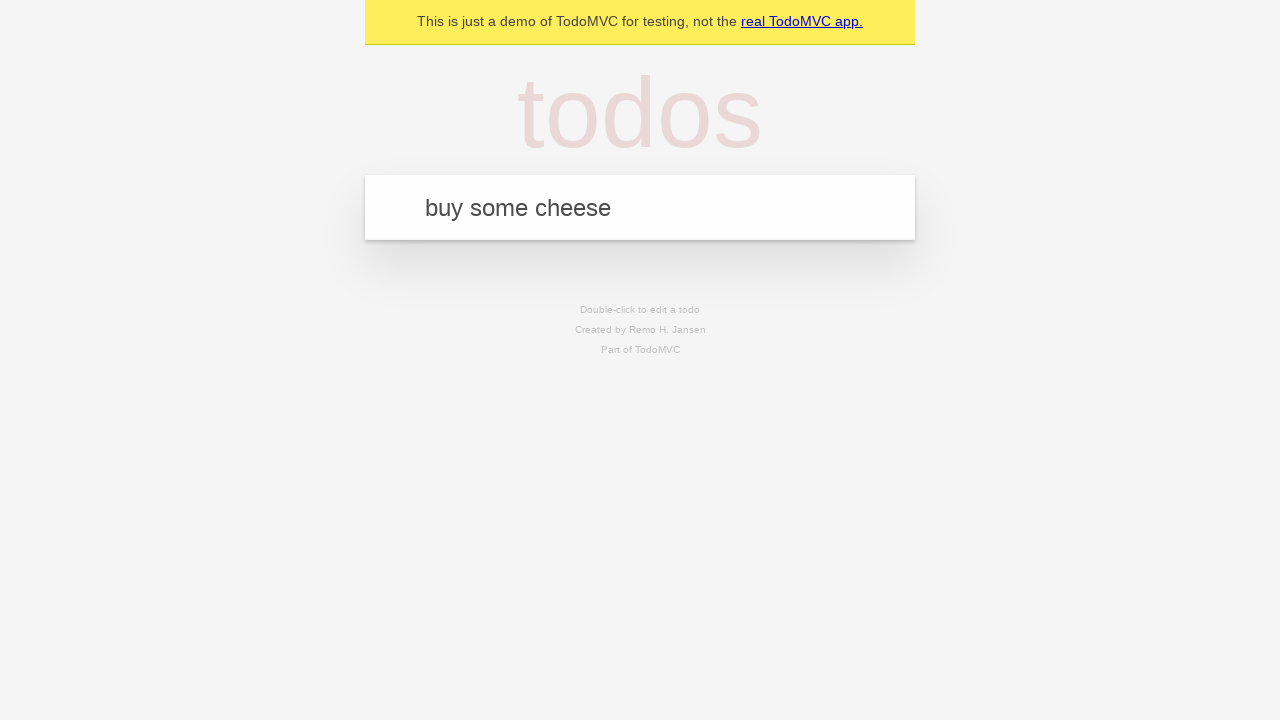

Pressed Enter to add todo item on internal:attr=[placeholder="What needs to be done?"i]
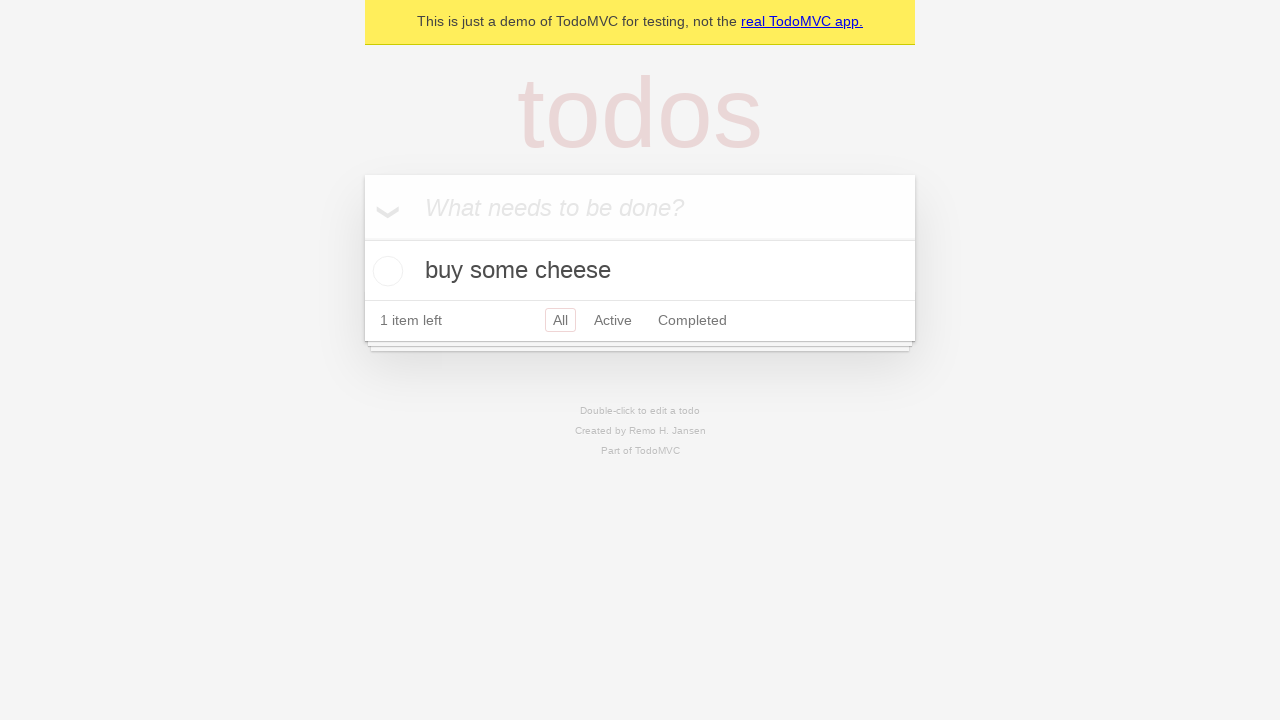

Main section became visible after adding todo
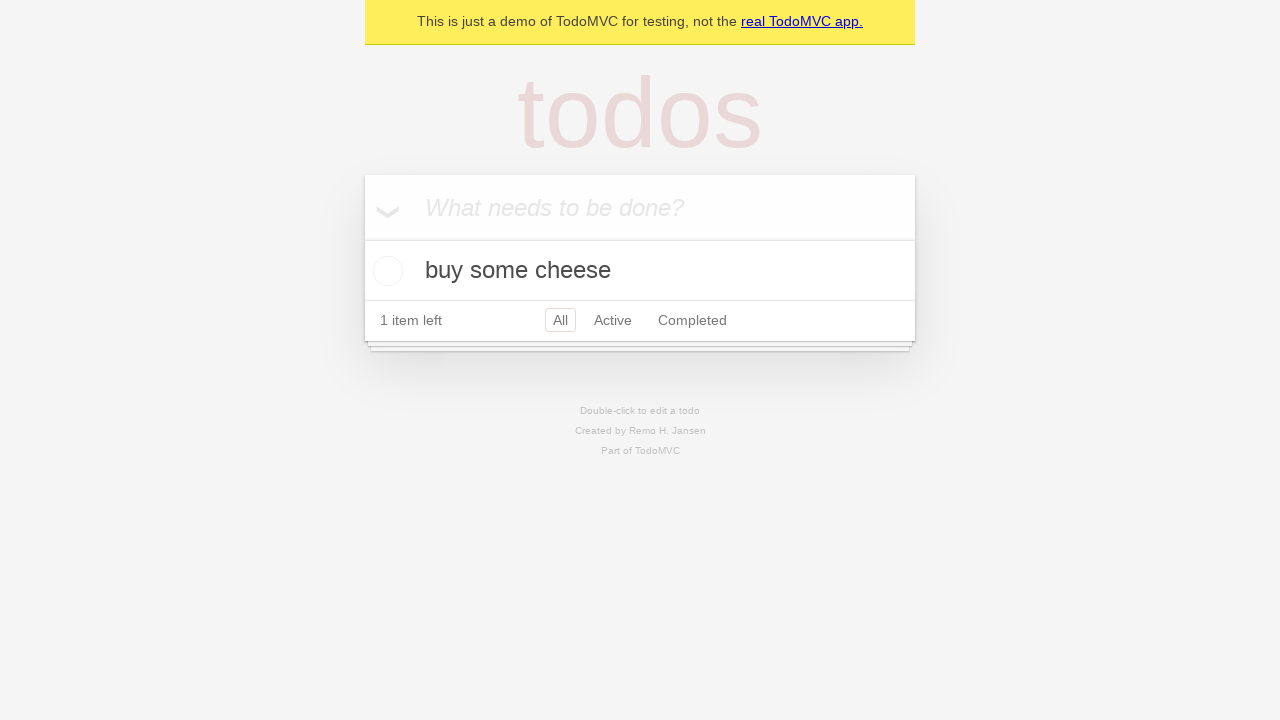

Footer section became visible after adding todo
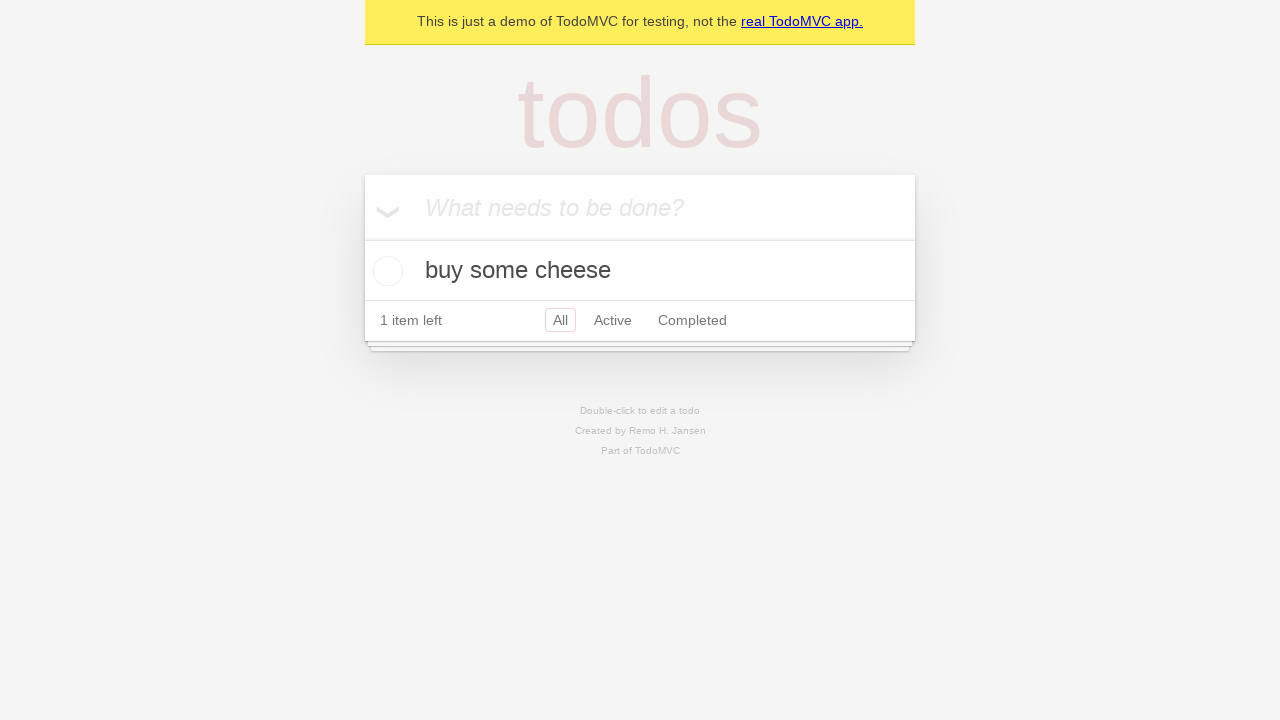

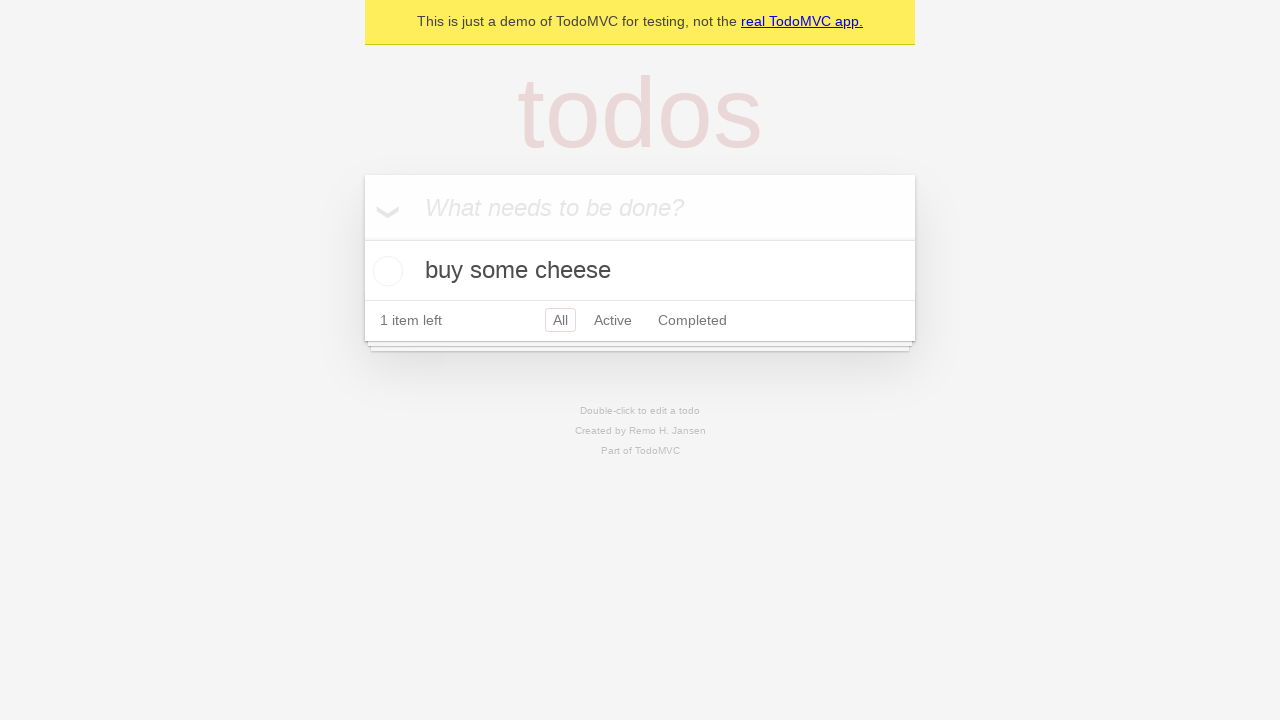